Tests iframe handling by switching to a frame with id "groupado" and filling in the firstName field within that frame

Starting URL: https://jihedlassoued1.github.io/Selenium-html/frames.html

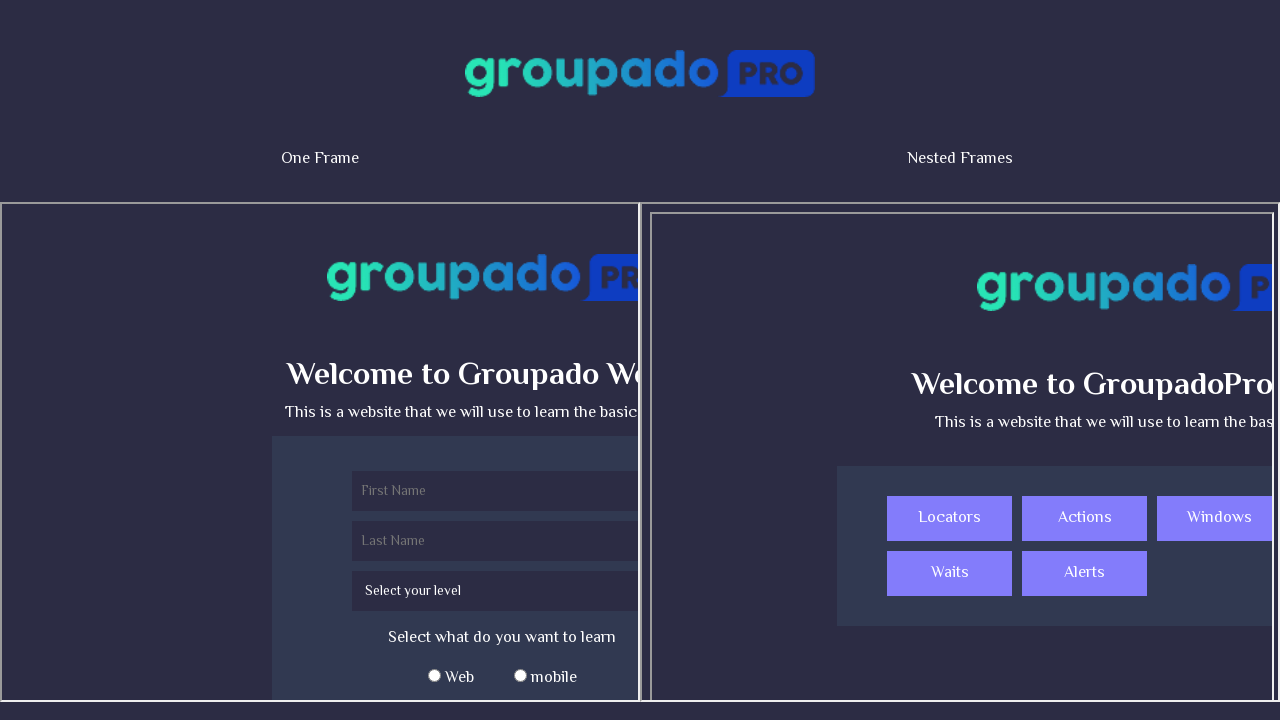

Navigated to frames test page
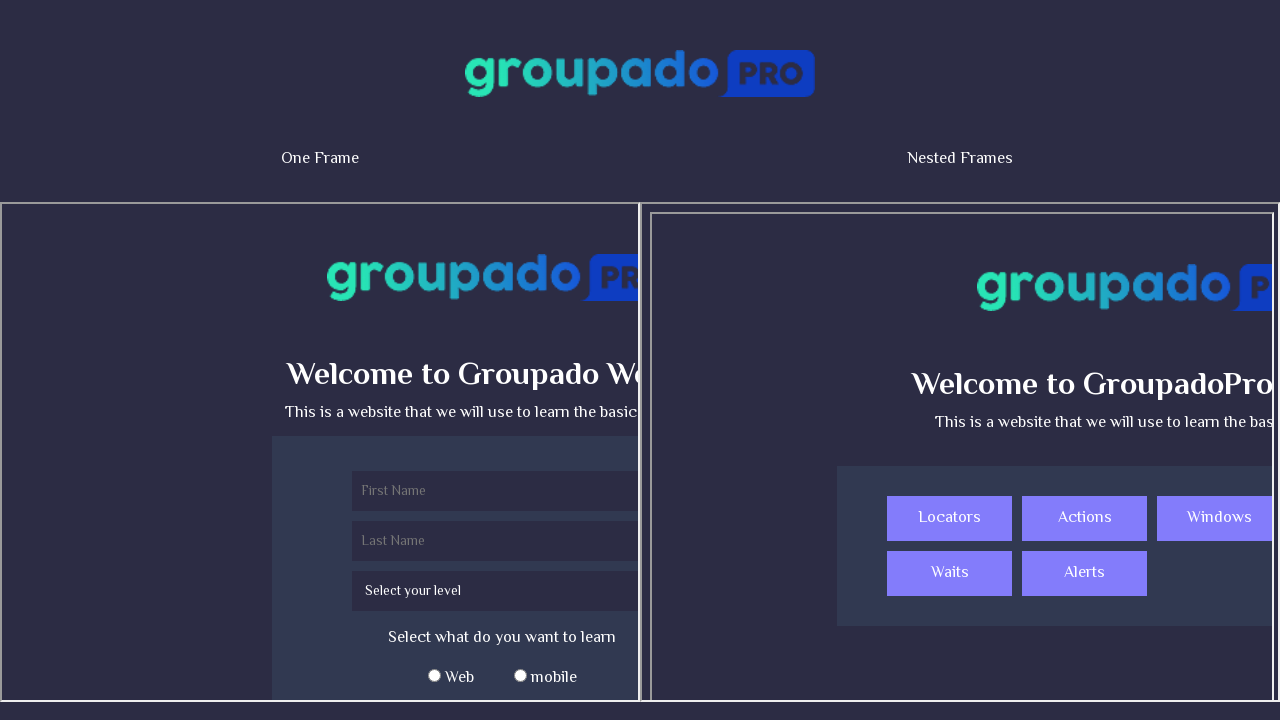

Located iframe with id 'groupado'
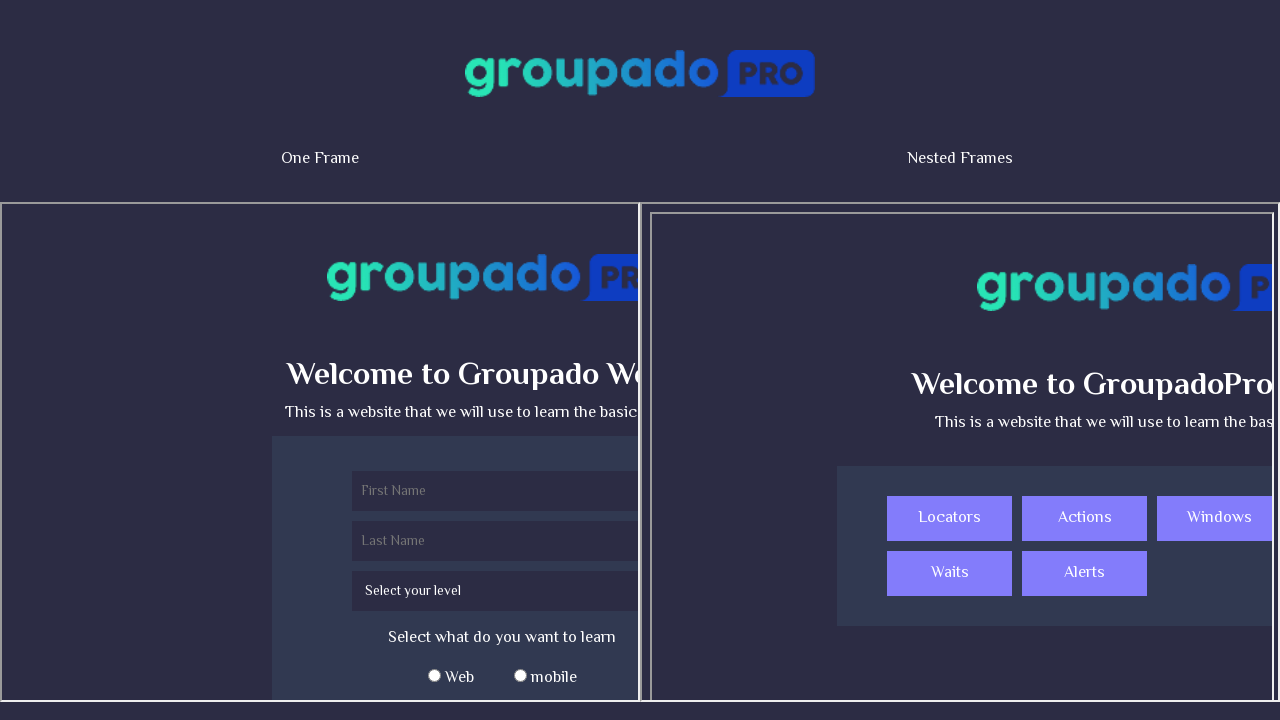

Filled firstName field in iframe with 'jihed' on #groupado >> internal:control=enter-frame >> input[name='firstName']
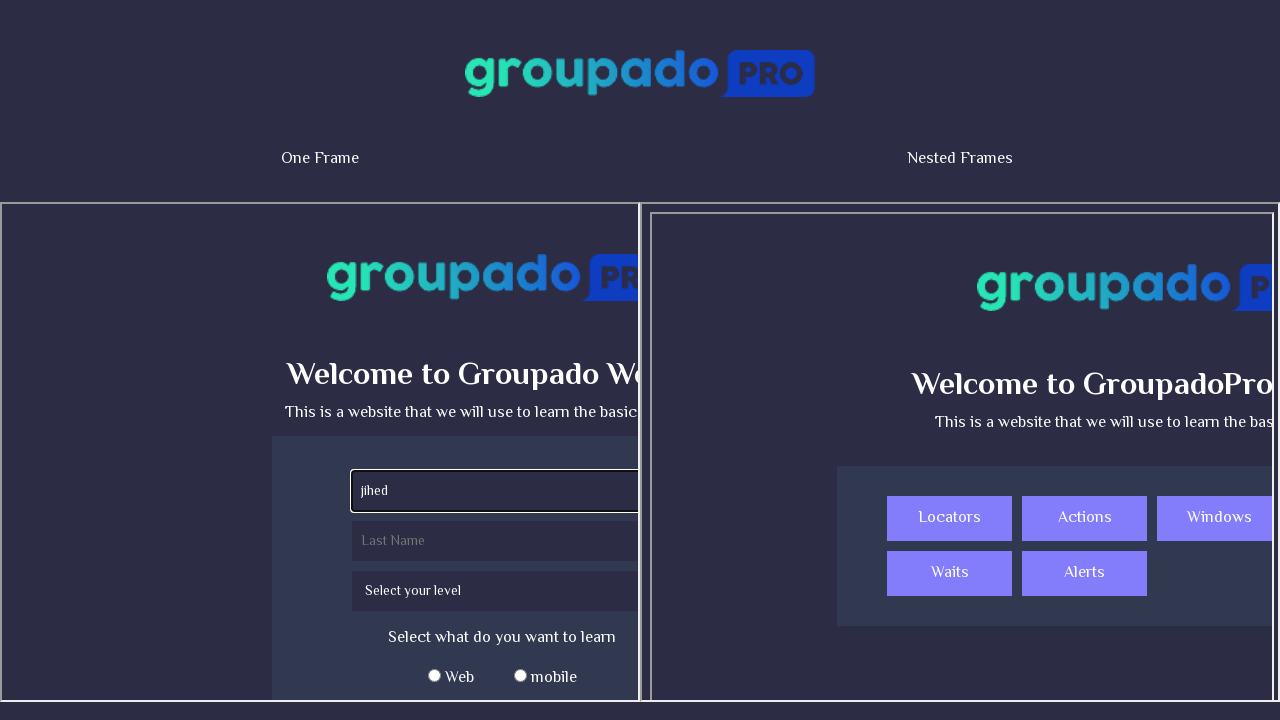

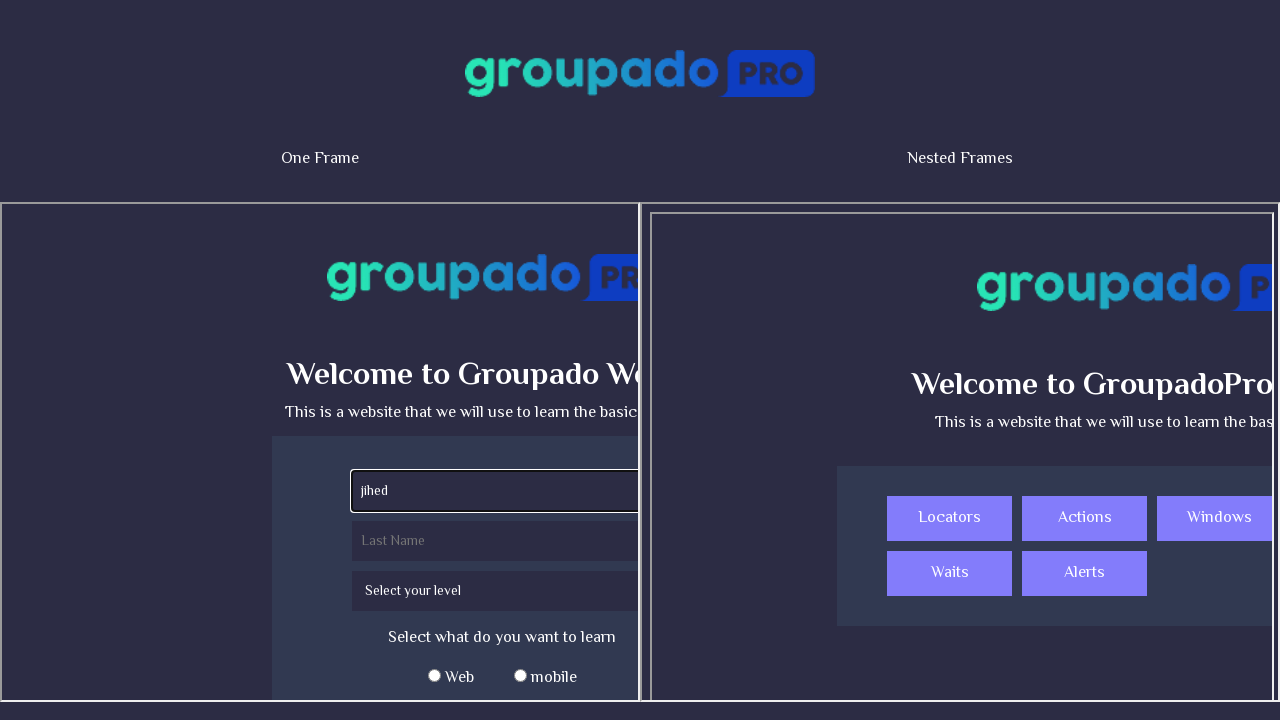